Tests a math challenge form by reading a value from the page, calculating a mathematical formula (log of absolute value of 12*sin(x)), filling in the answer, checking required checkboxes, and submitting the form.

Starting URL: https://suninjuly.github.io/math.html

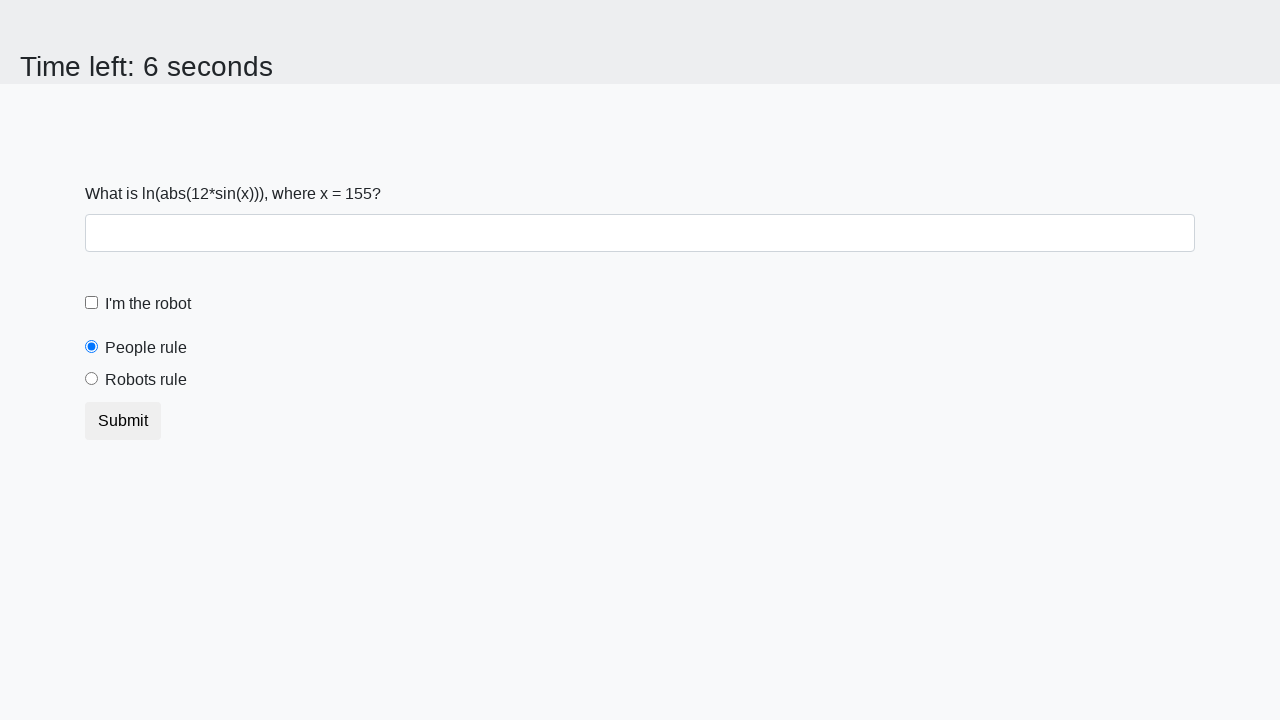

Read x value from page element #input_value
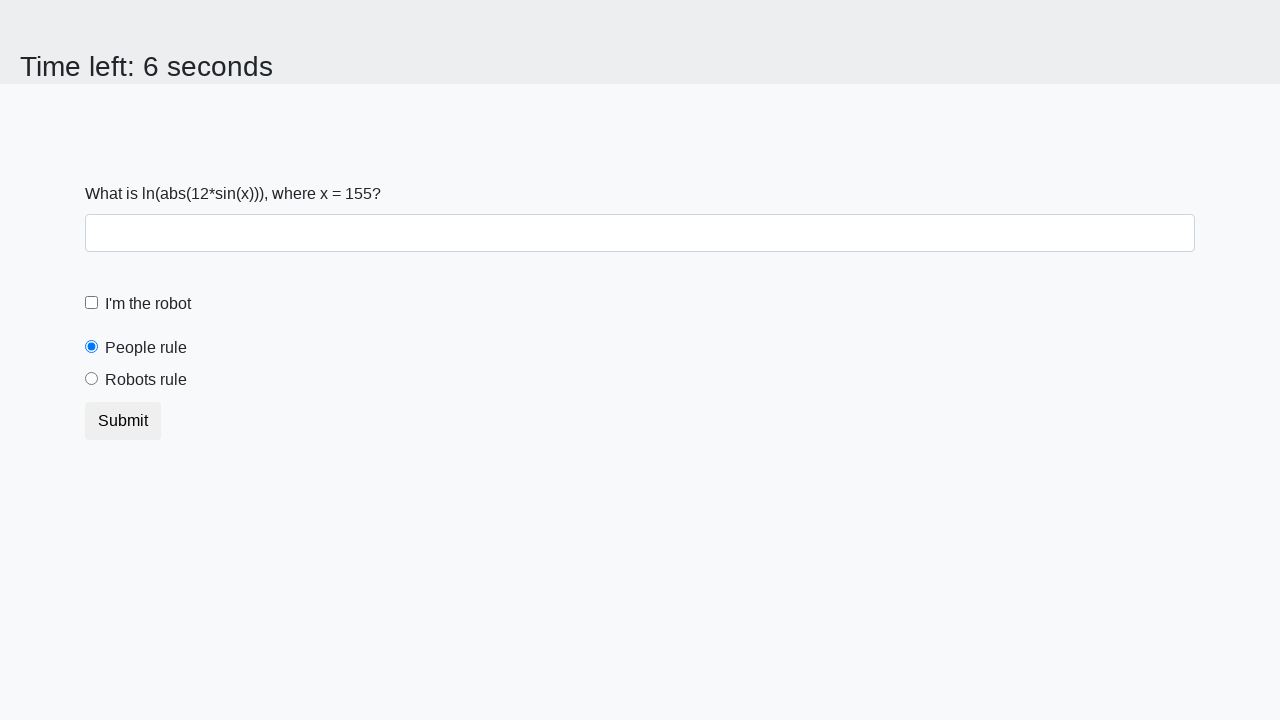

Calculated answer using formula log(abs(12*sin(155))) = 2.3494442313894566
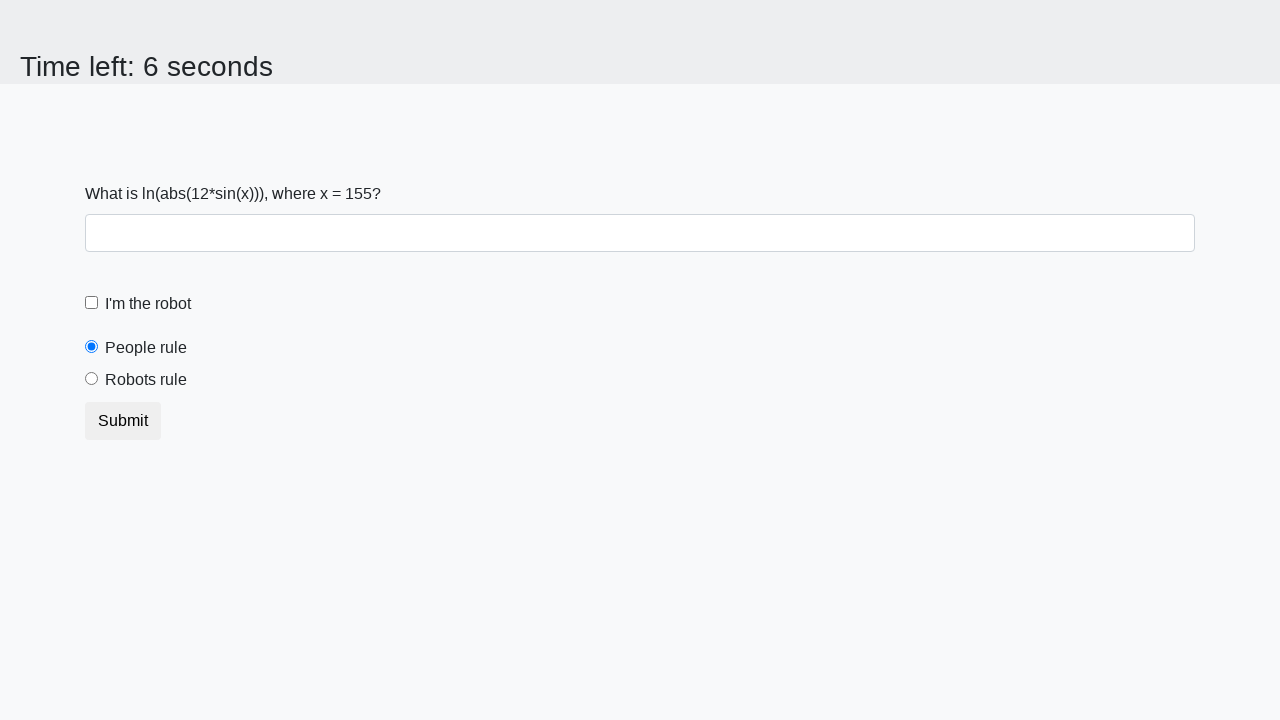

Filled answer field with calculated value: 2.3494442313894566 on #answer
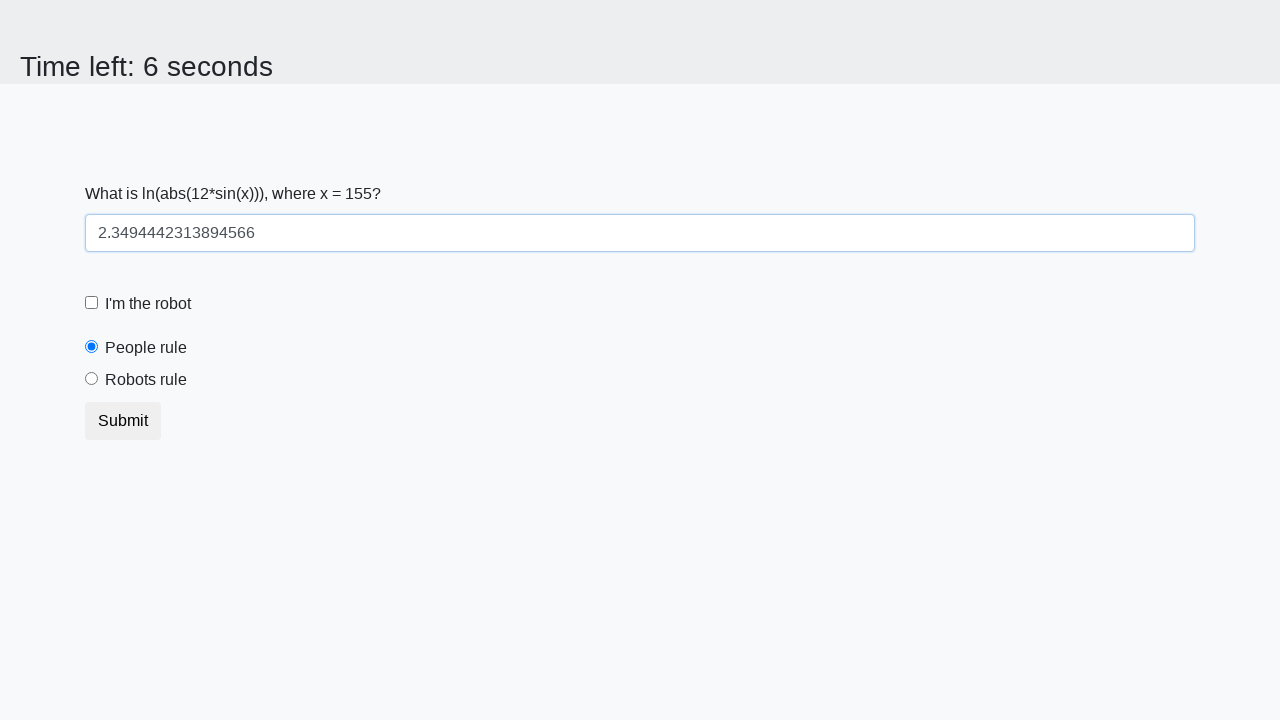

Checked the robot checkbox at (92, 303) on #robotCheckbox
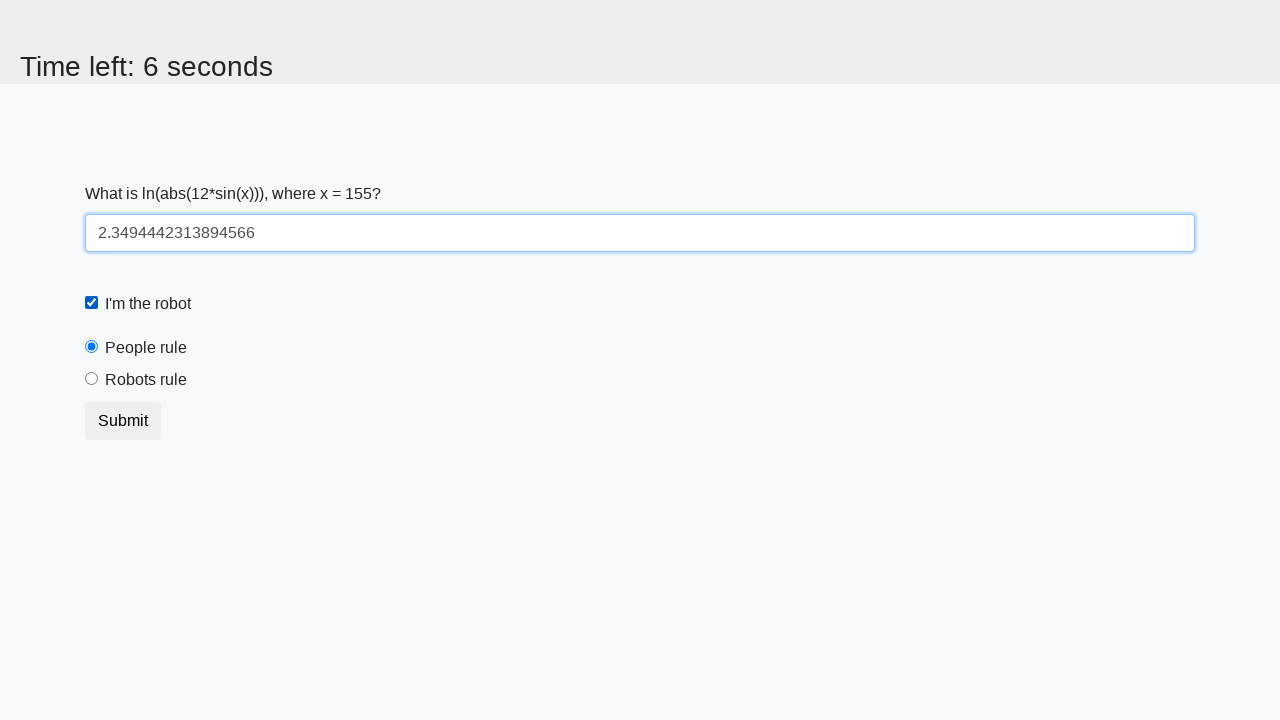

Checked the robots rule checkbox at (92, 379) on #robotsRule
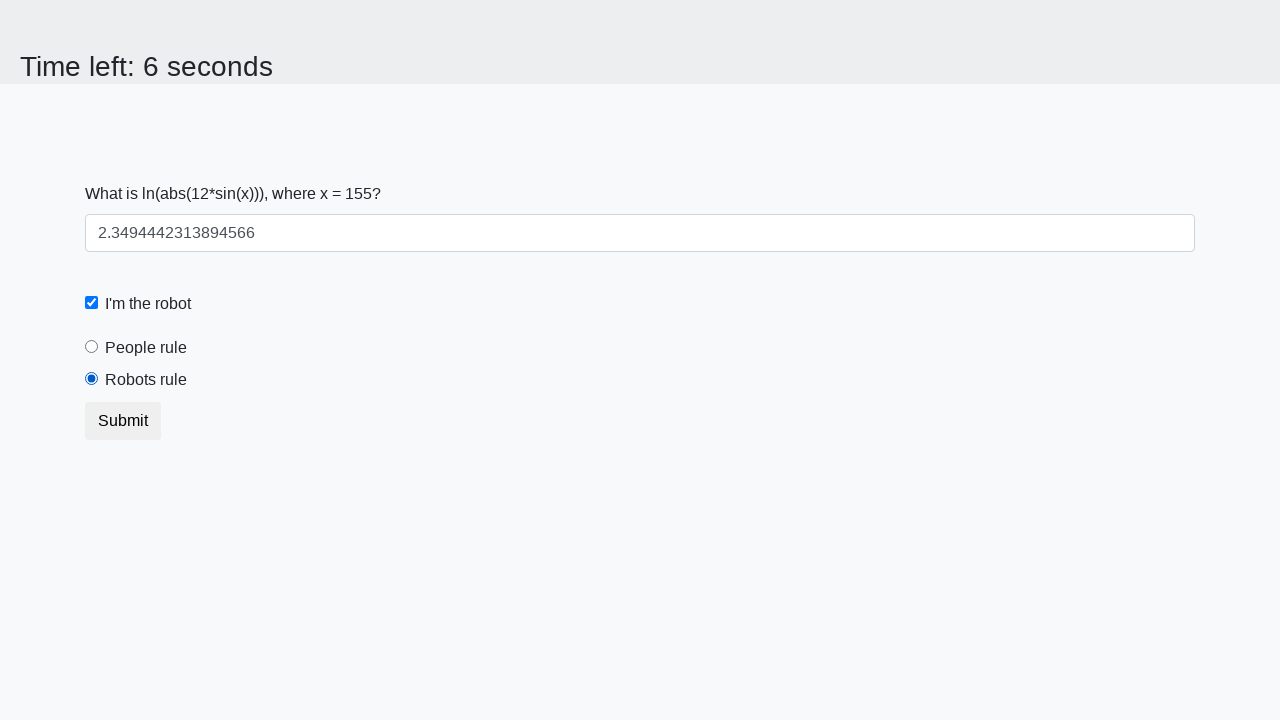

Clicked the submit button to submit the form at (123, 421) on xpath=//button
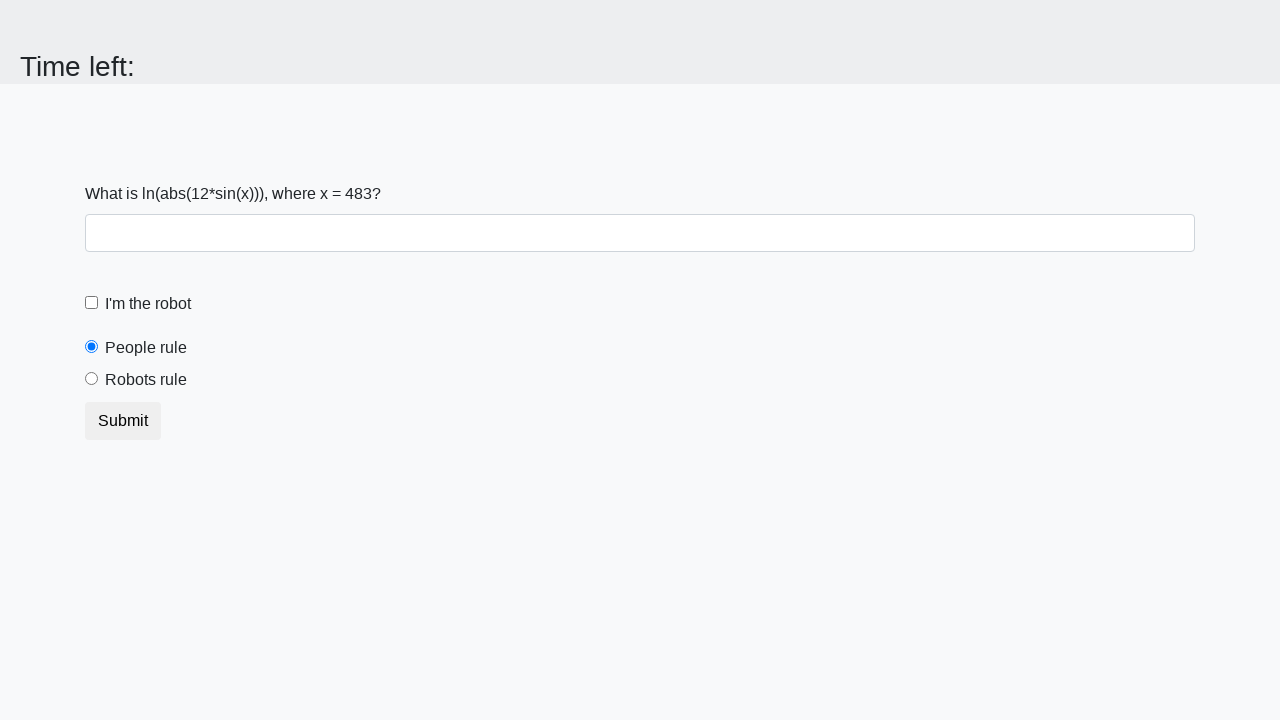

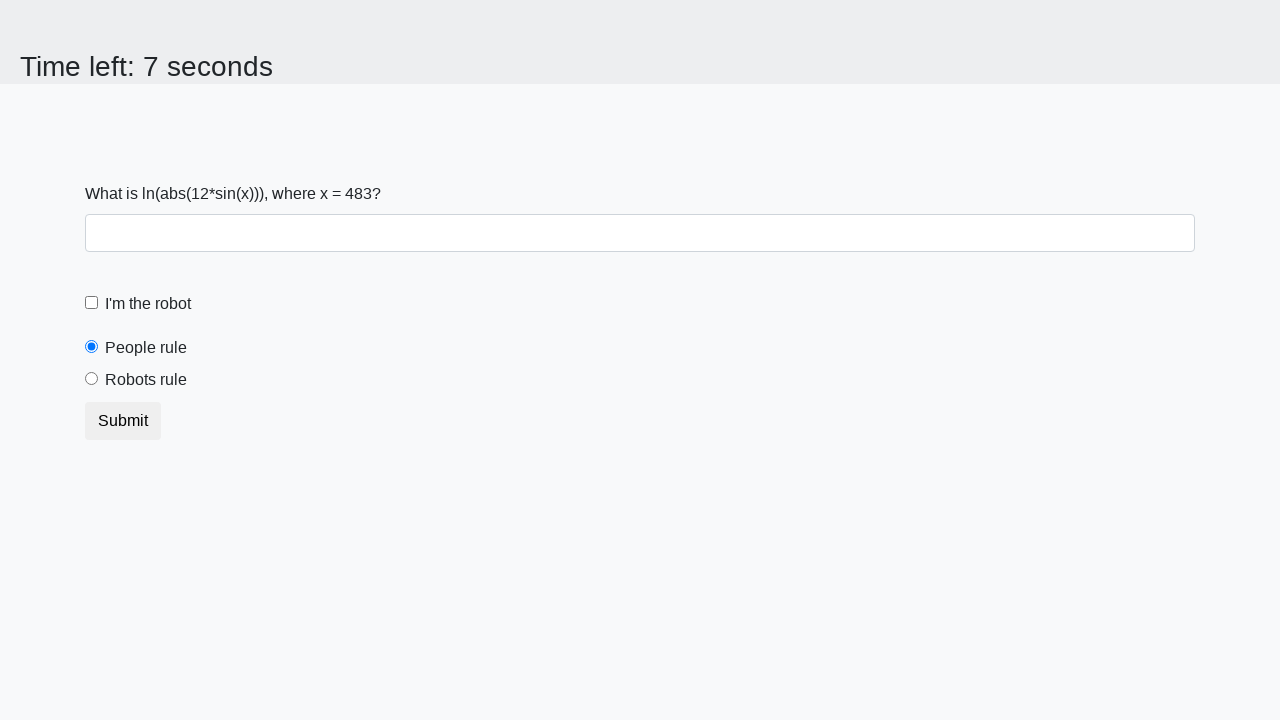